Tests drag and drop functionality on jQuery UI demo page by dragging an element and dropping it onto a target, then navigating to the Draggable section

Starting URL: https://jqueryui.com/droppable/

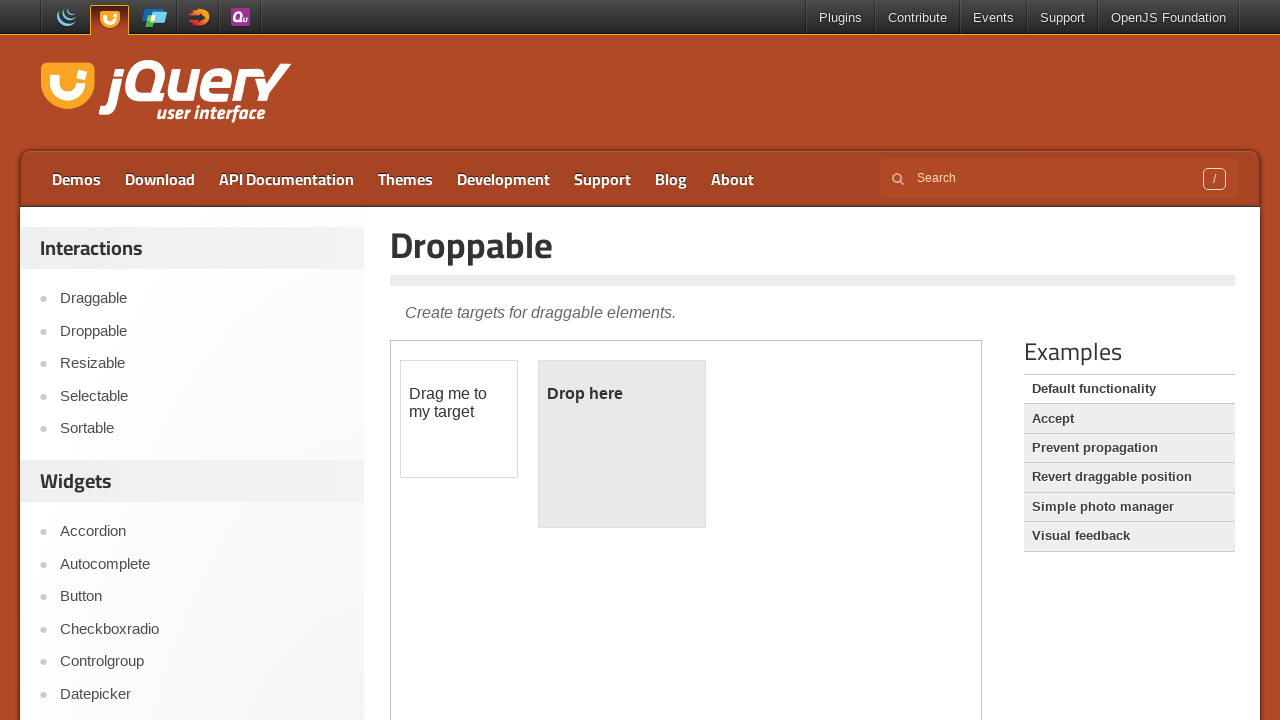

Located iframe containing drag and drop demo
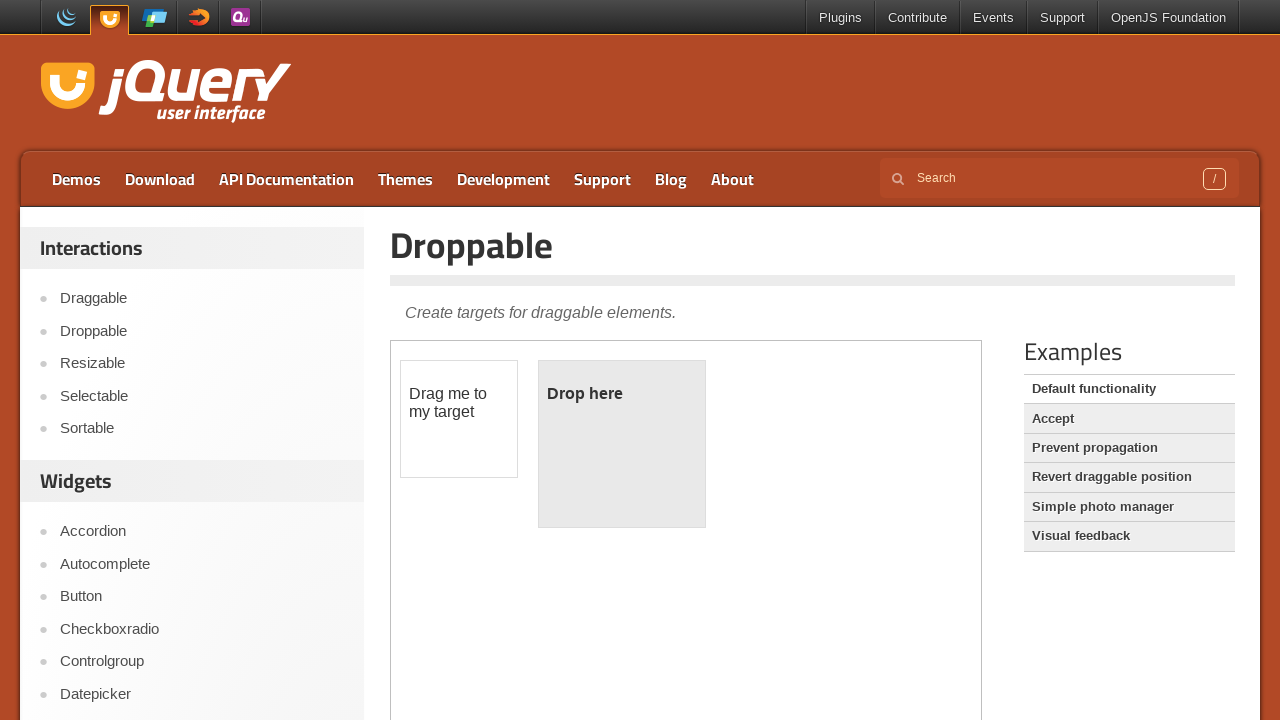

Located draggable element
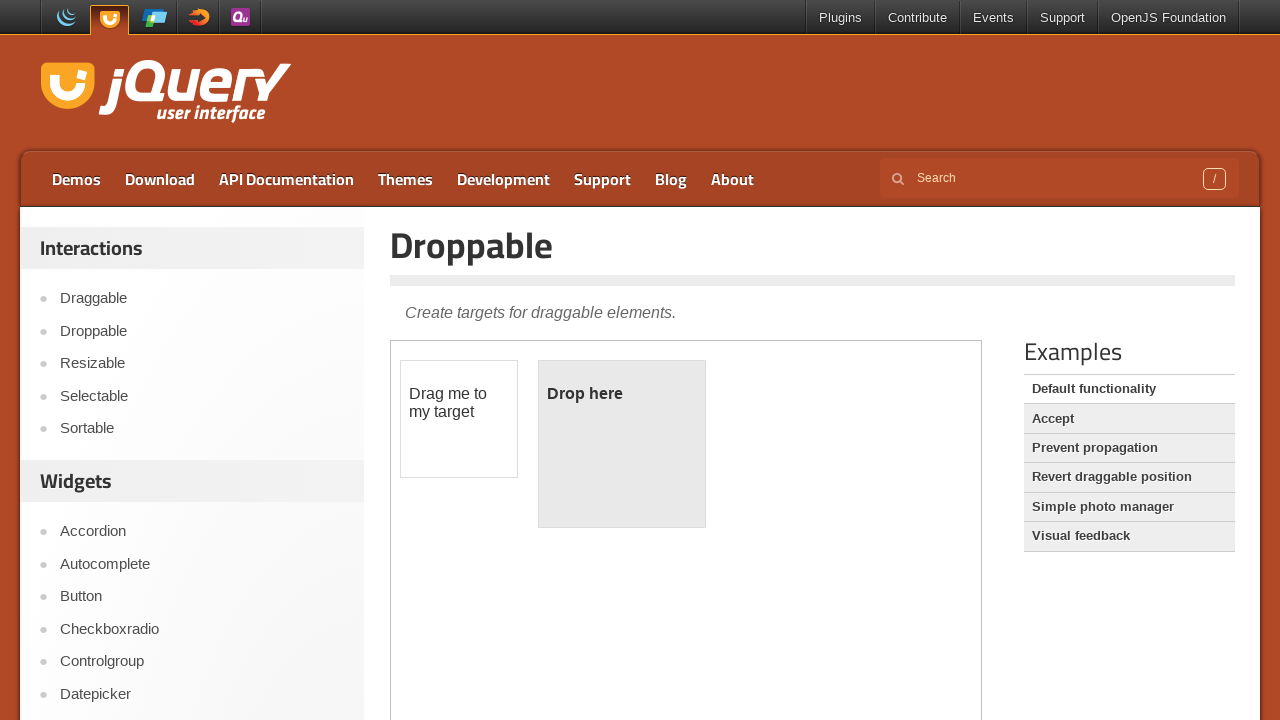

Located droppable target element
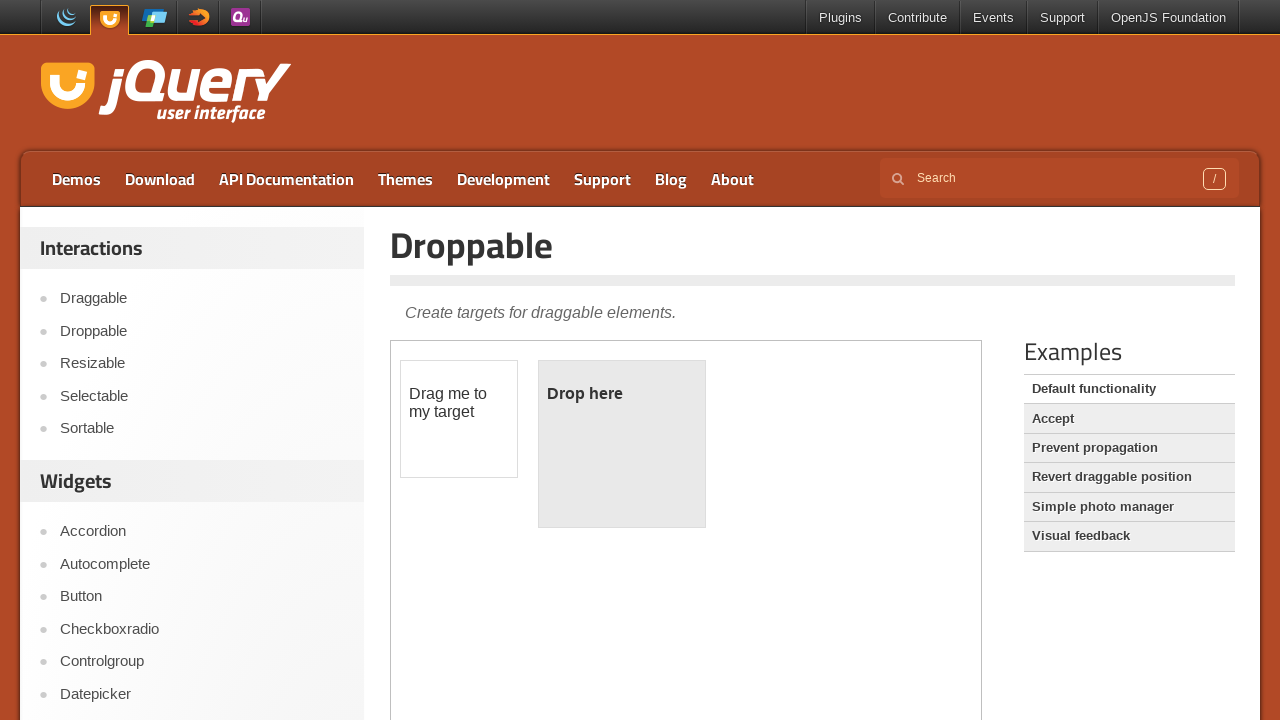

Dragged element onto drop target at (622, 444)
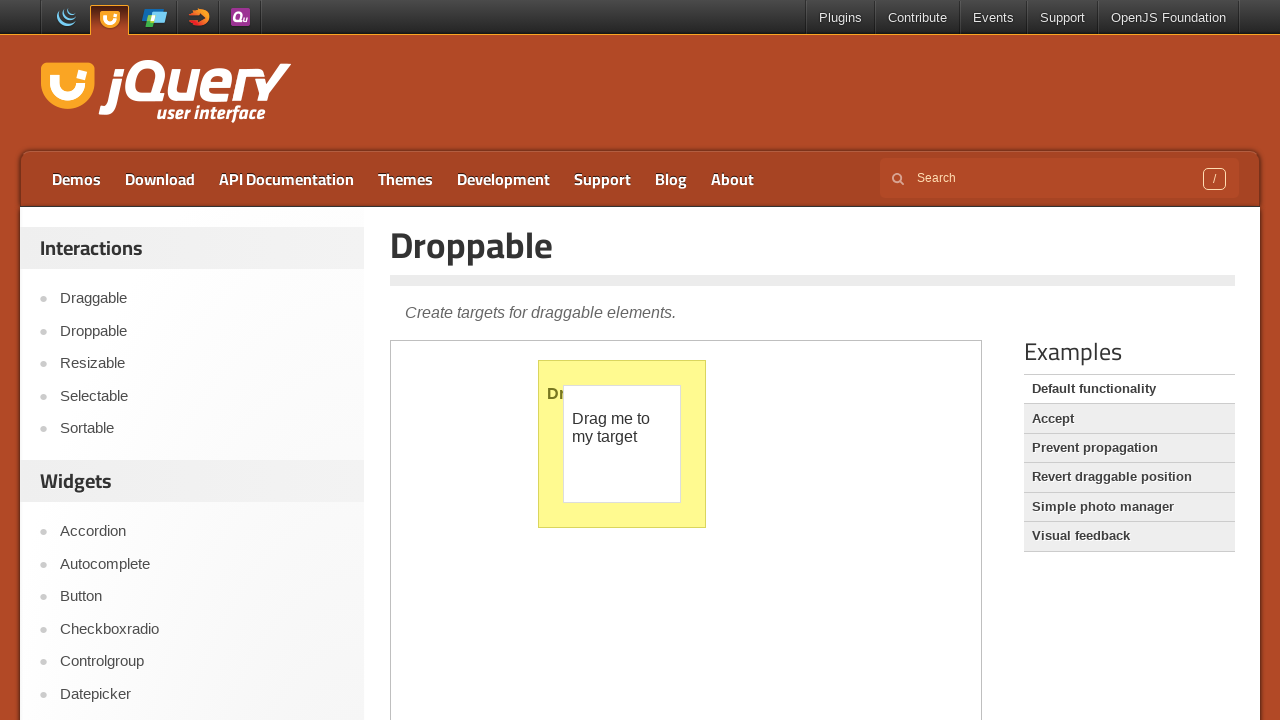

Clicked on Draggable link to navigate to Draggable section at (202, 299) on text='Draggable'
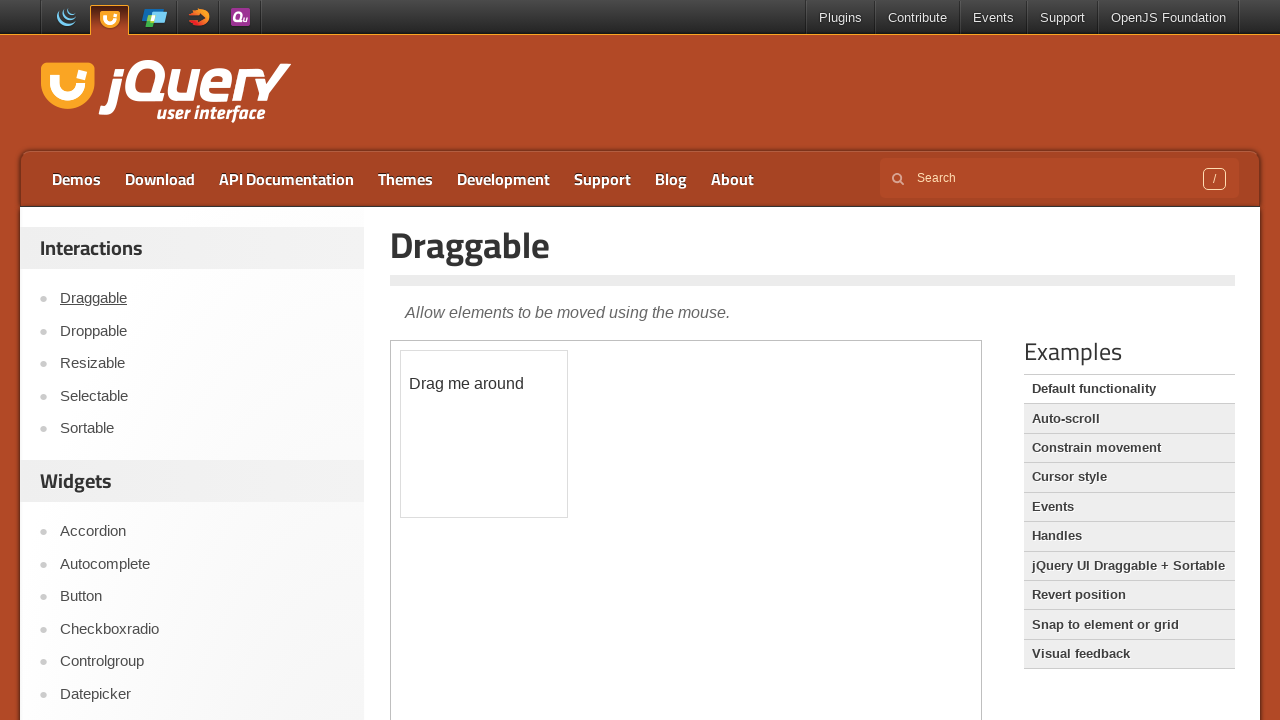

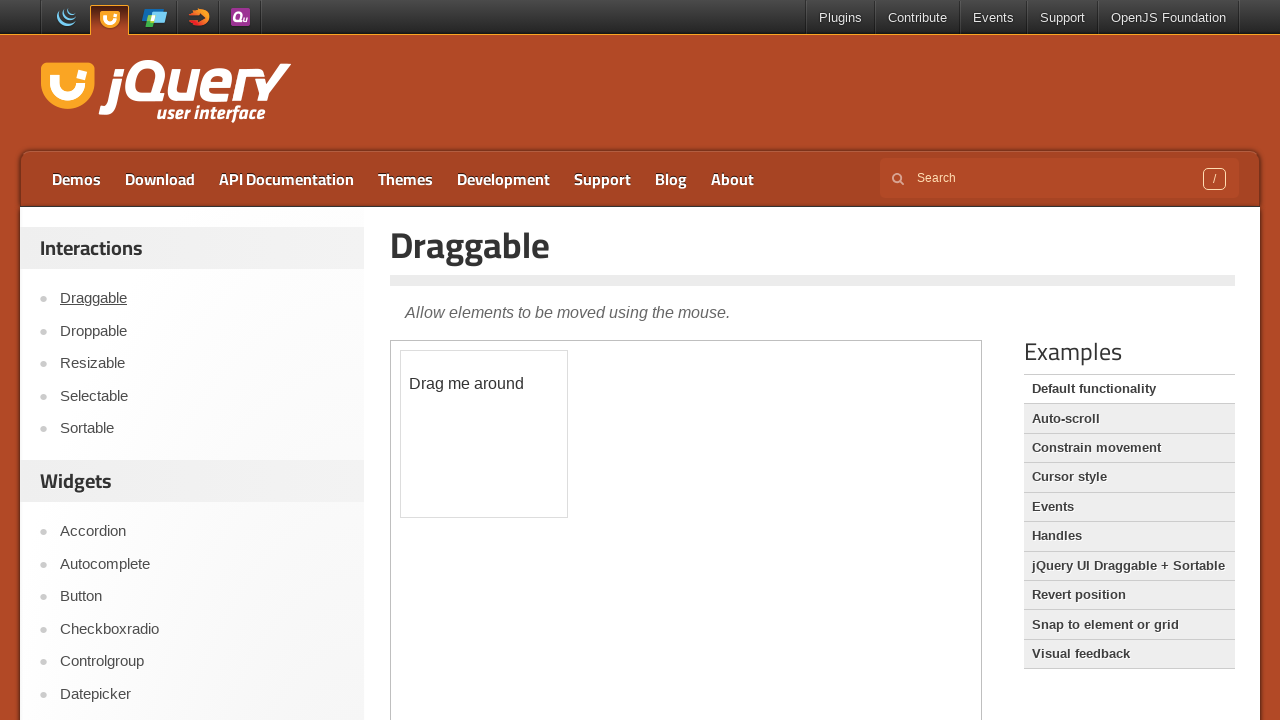